Tests the contact us form by navigating to the contact page, filling out name, email, phone and message fields, and submitting to verify the thank you confirmation.

Starting URL: https://parabank.parasoft.com/

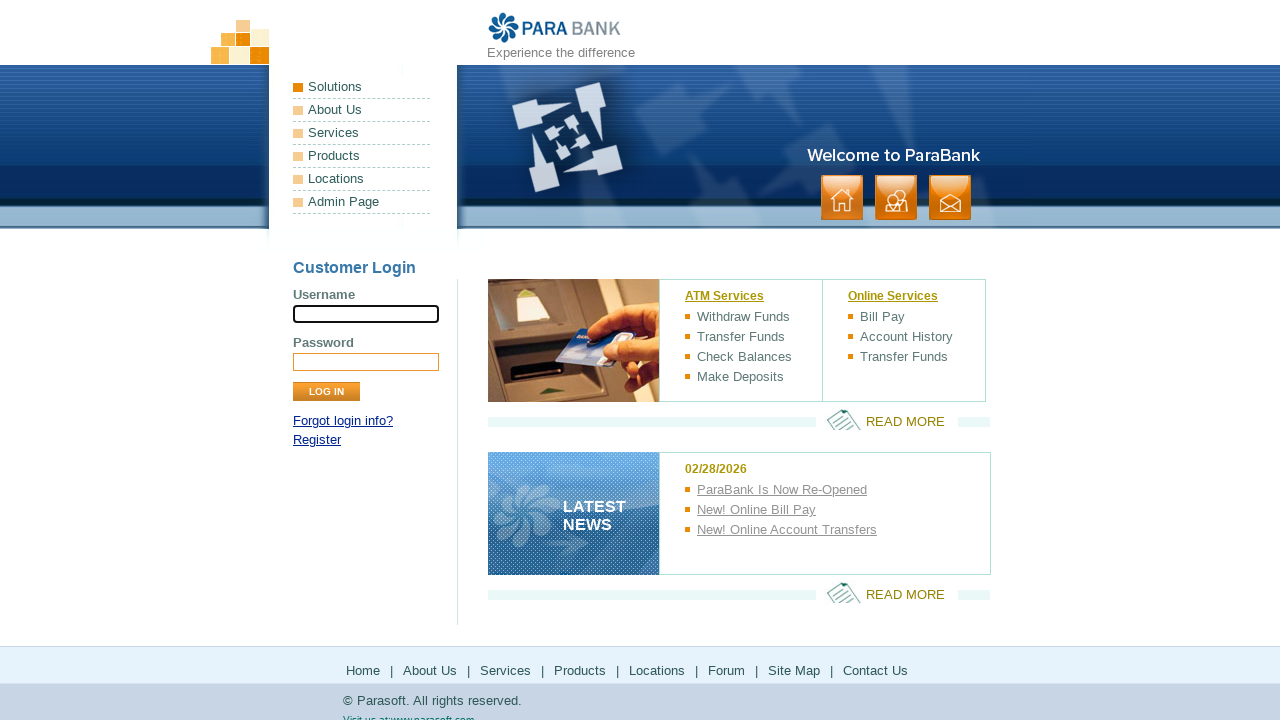

Clicked contact us link at (950, 198) on xpath=//a[contains(text(), 'contact')]
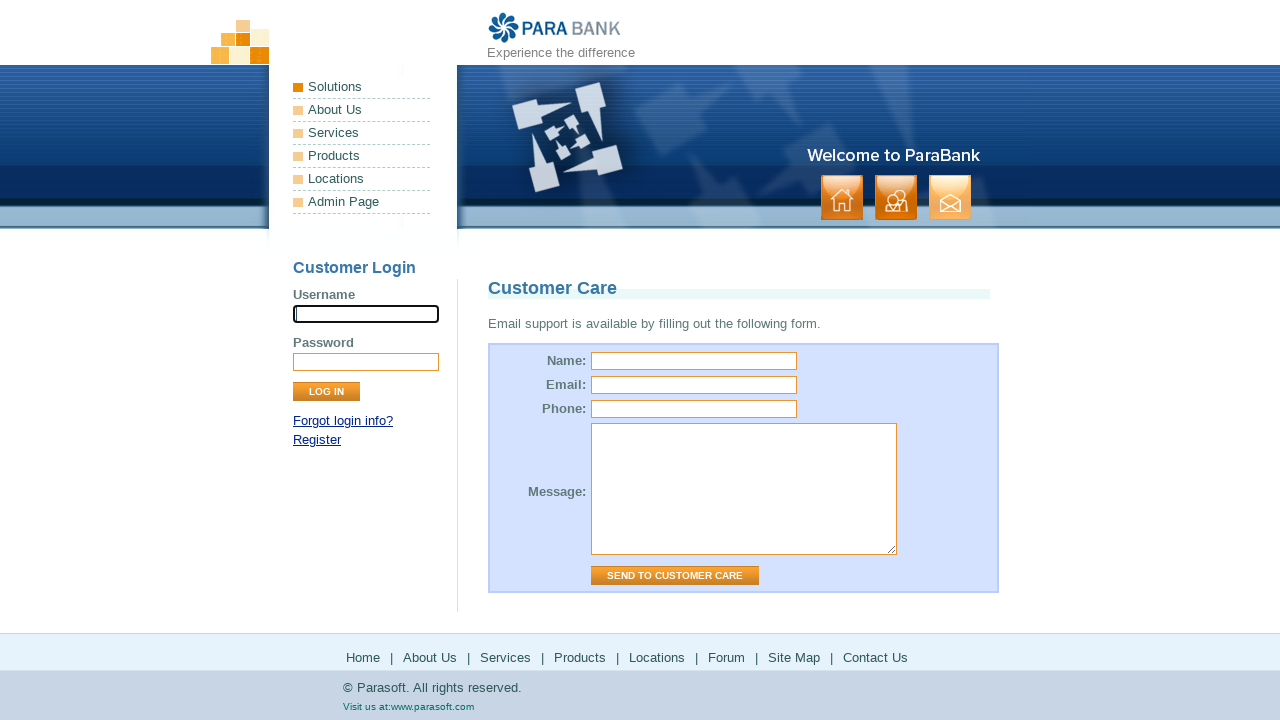

Contact page loaded with title element
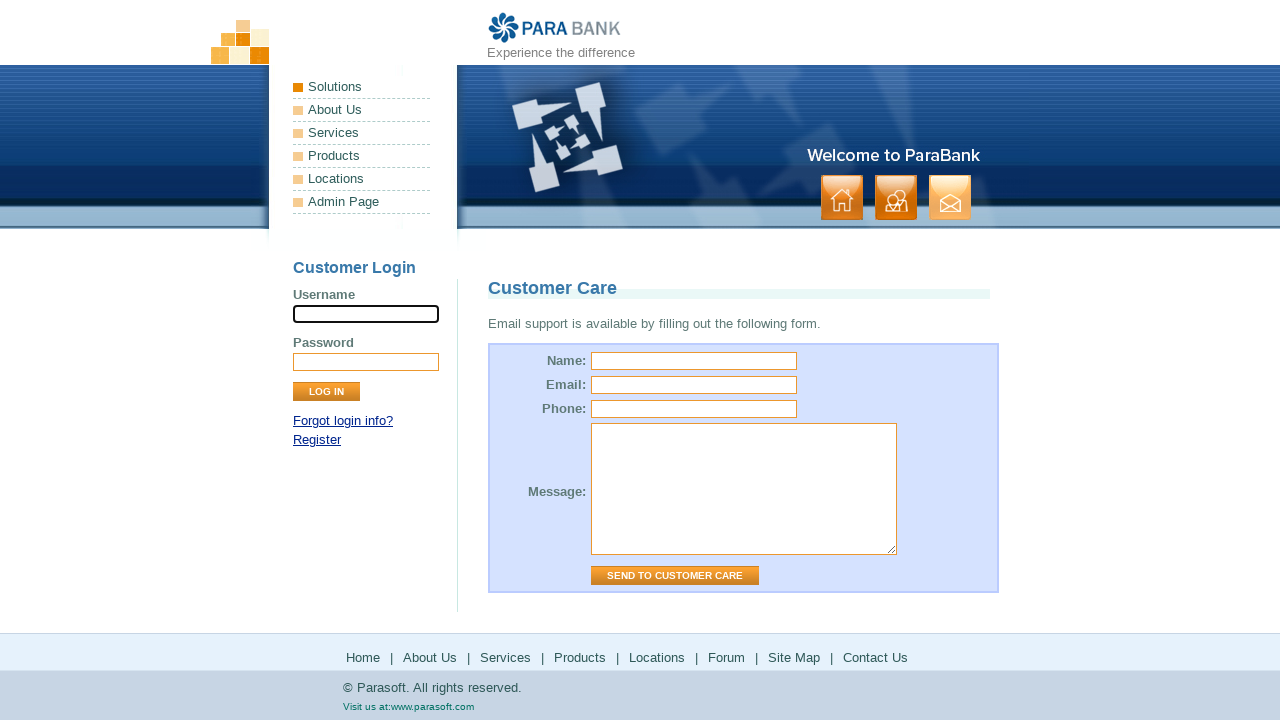

Filled name field with 'TestUser1' on input[name='name']
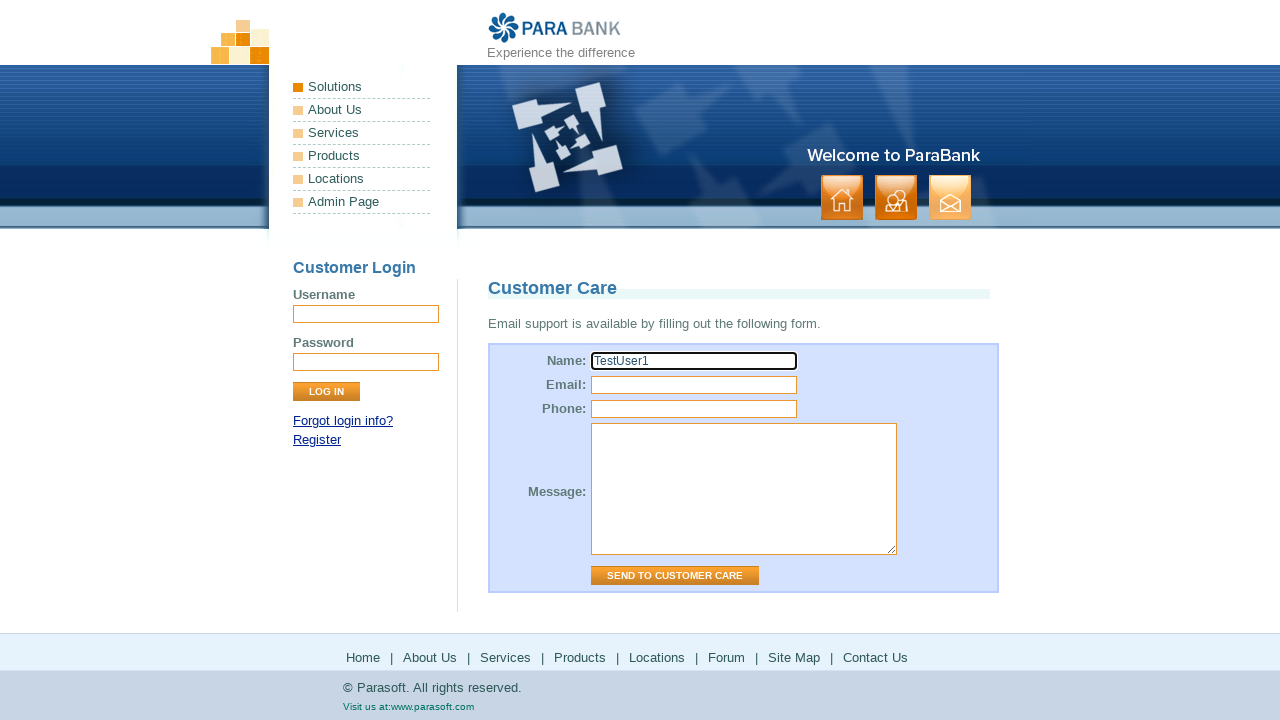

Filled email field with 'example@example.com' on input[name='email']
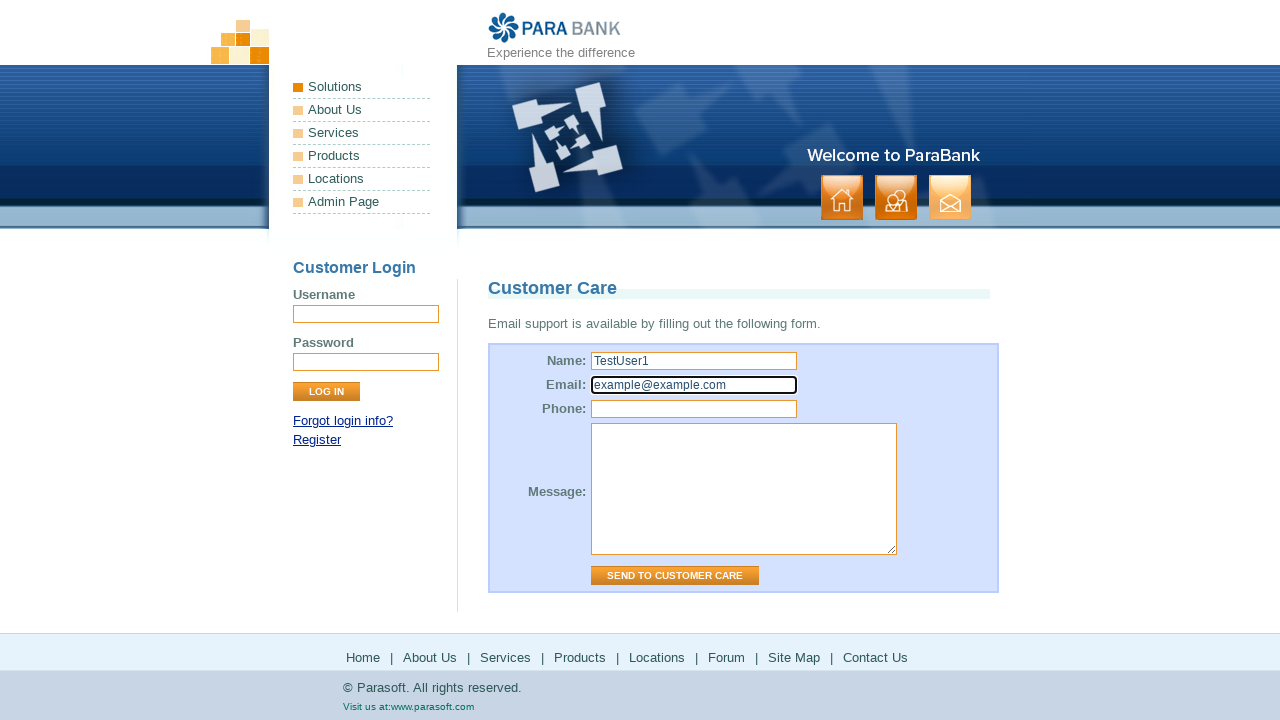

Filled phone field with '111111111' on input[name='phone']
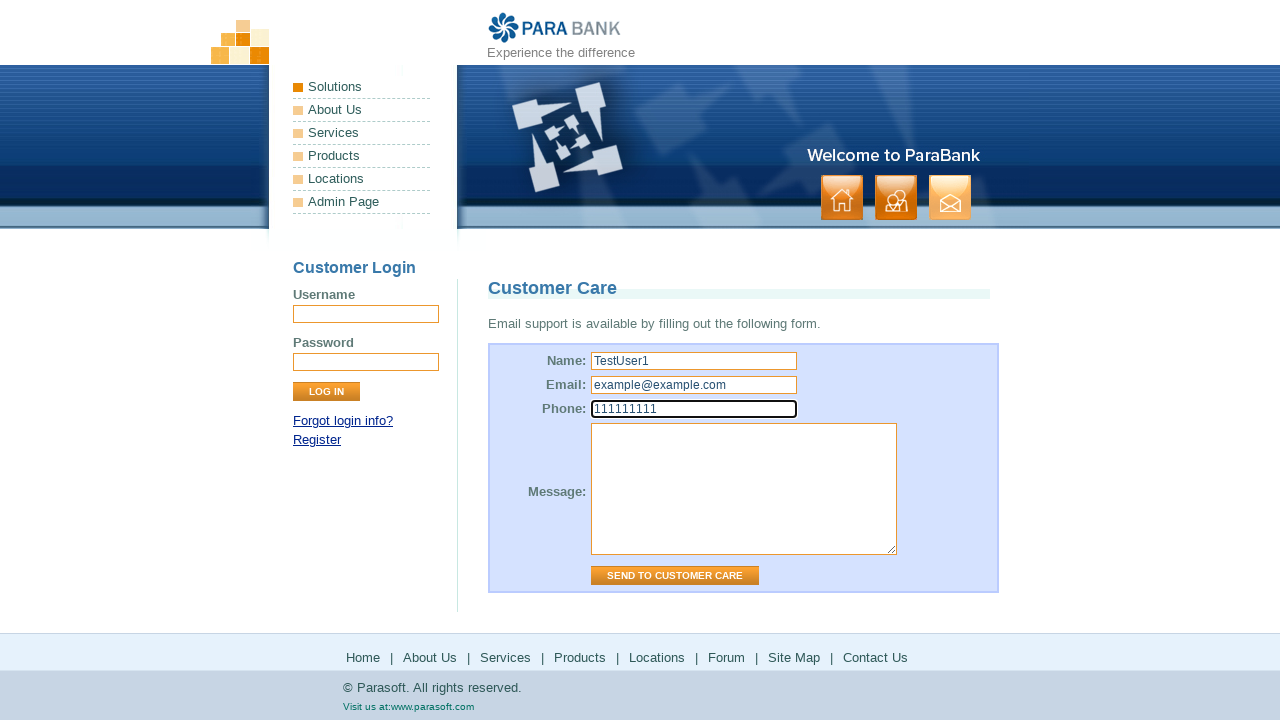

Filled message field with 'Text' on textarea[name='message']
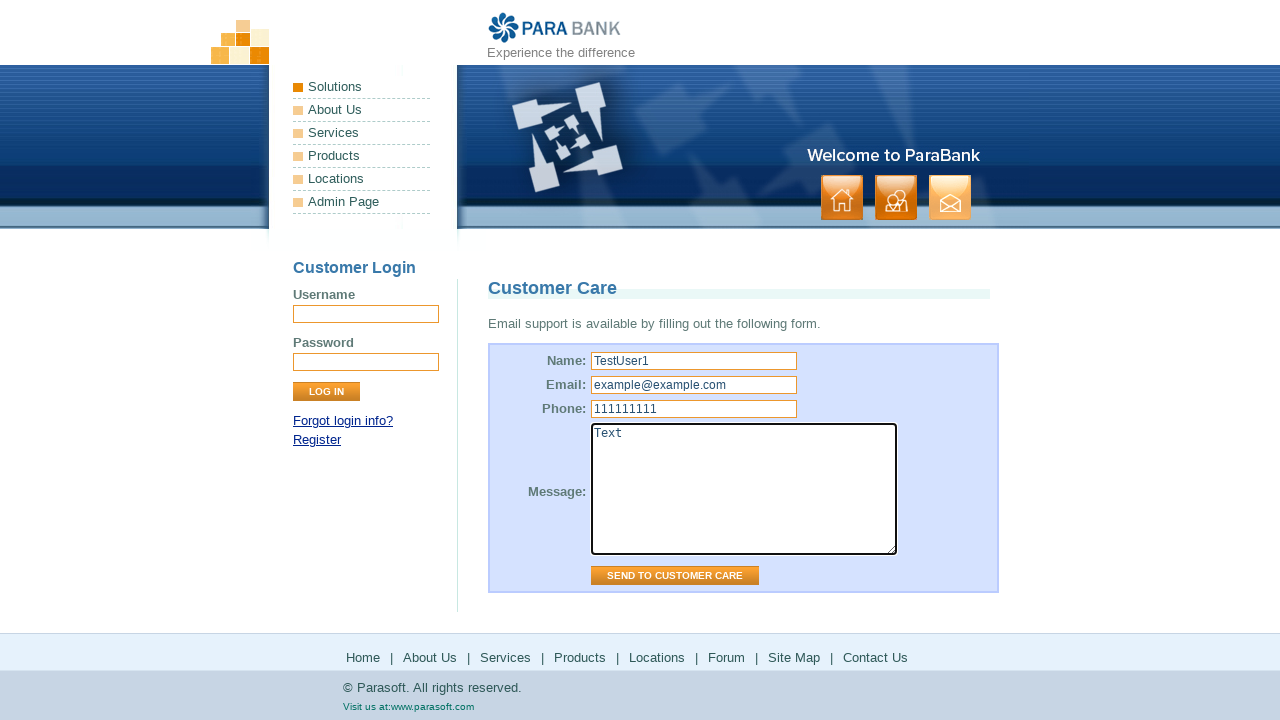

Clicked submit button on contact form at (675, 576) on xpath=//*[@id='contactForm']//descendant::input[@class='button']
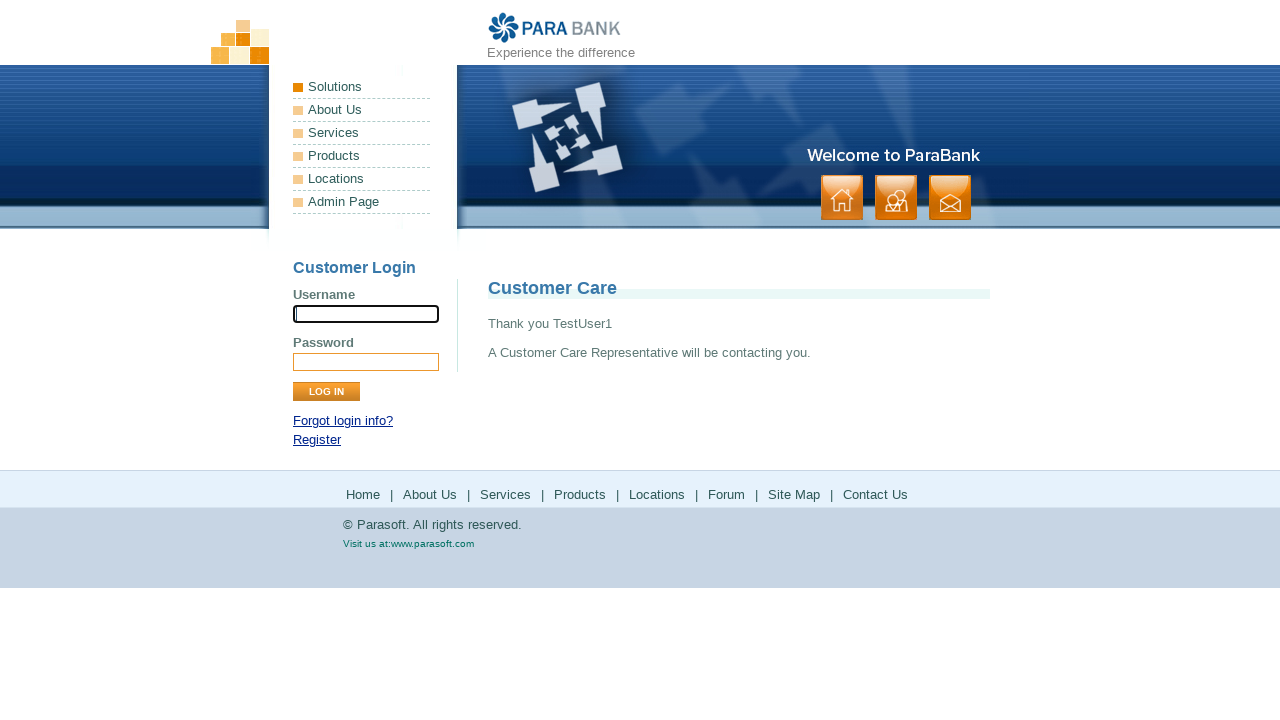

Thank you confirmation message appeared
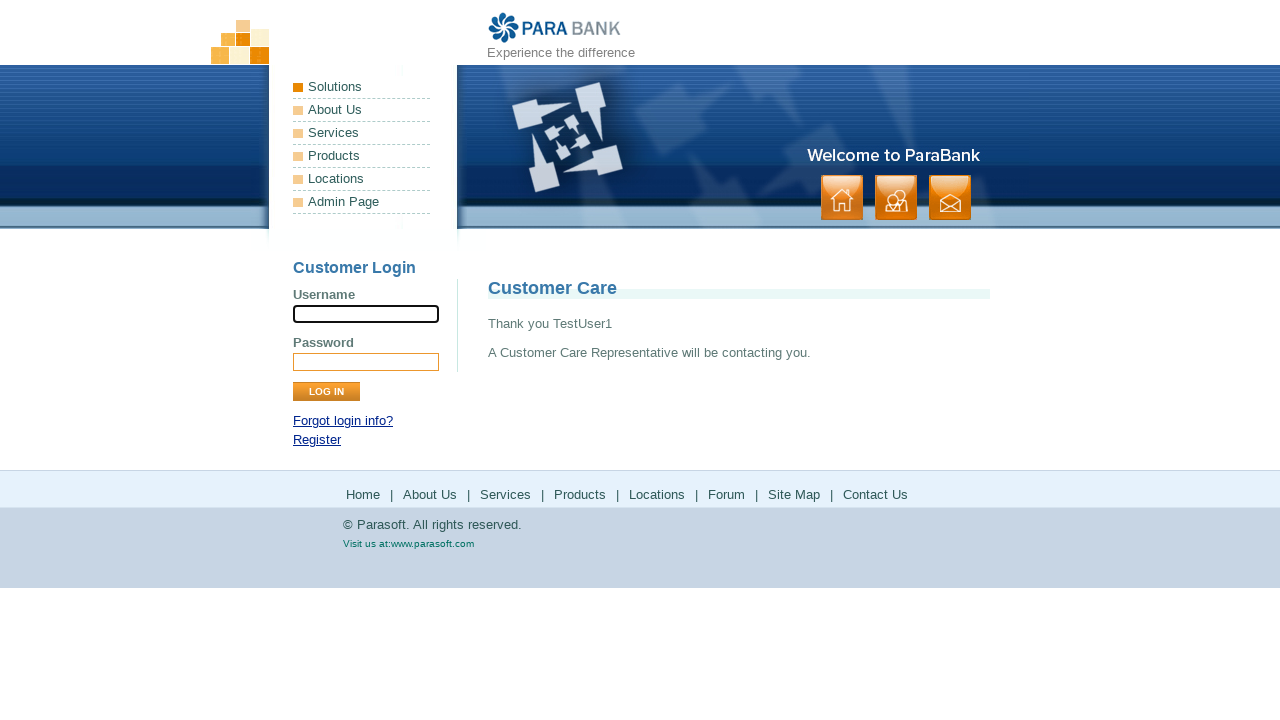

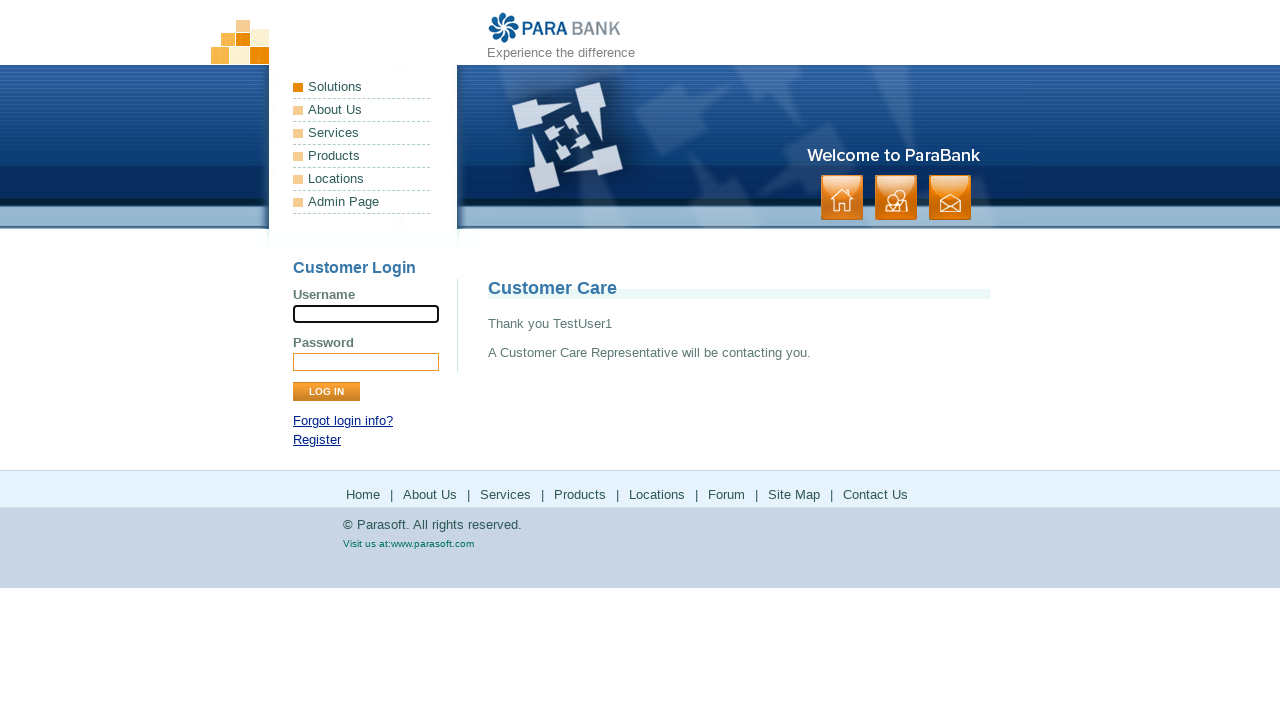